Opens the Flipkart homepage and verifies the page loads by checking the title and URL are accessible.

Starting URL: https://www.flipkart.com/

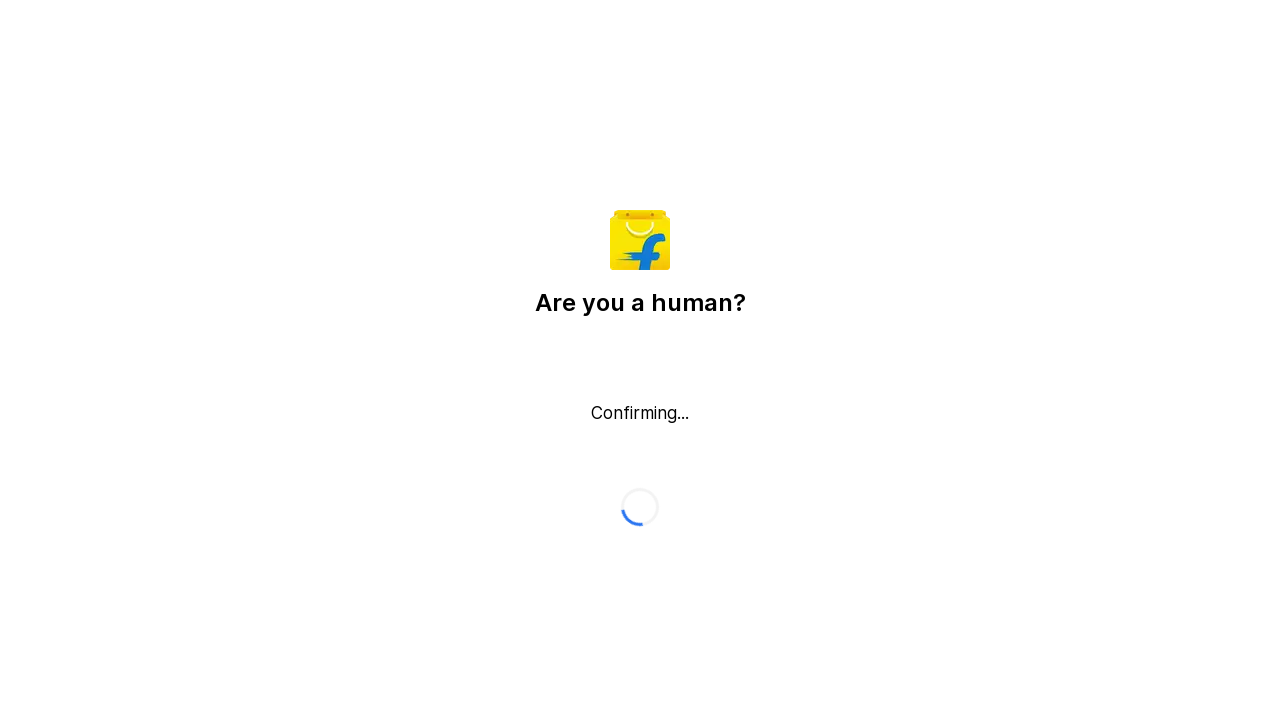

Waited for page to reach domcontentloaded state
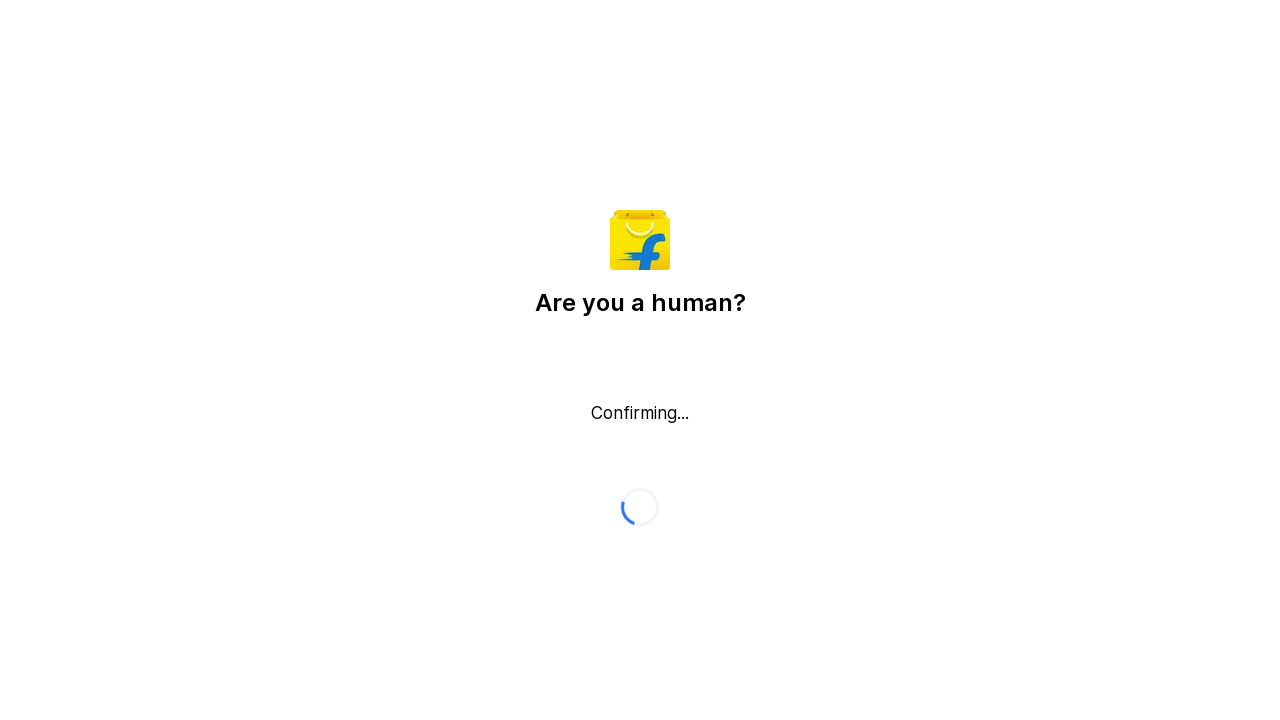

Retrieved page title: Flipkart reCAPTCHA
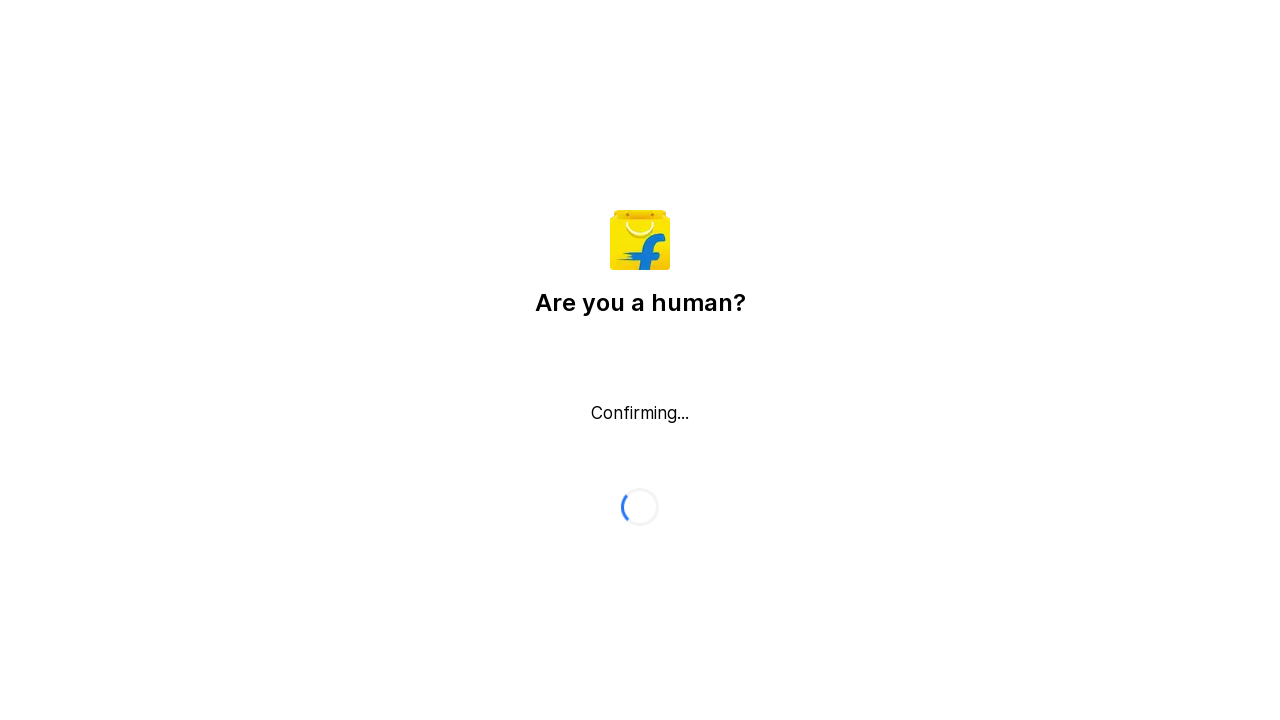

Retrieved current URL: https://www.flipkart.com/
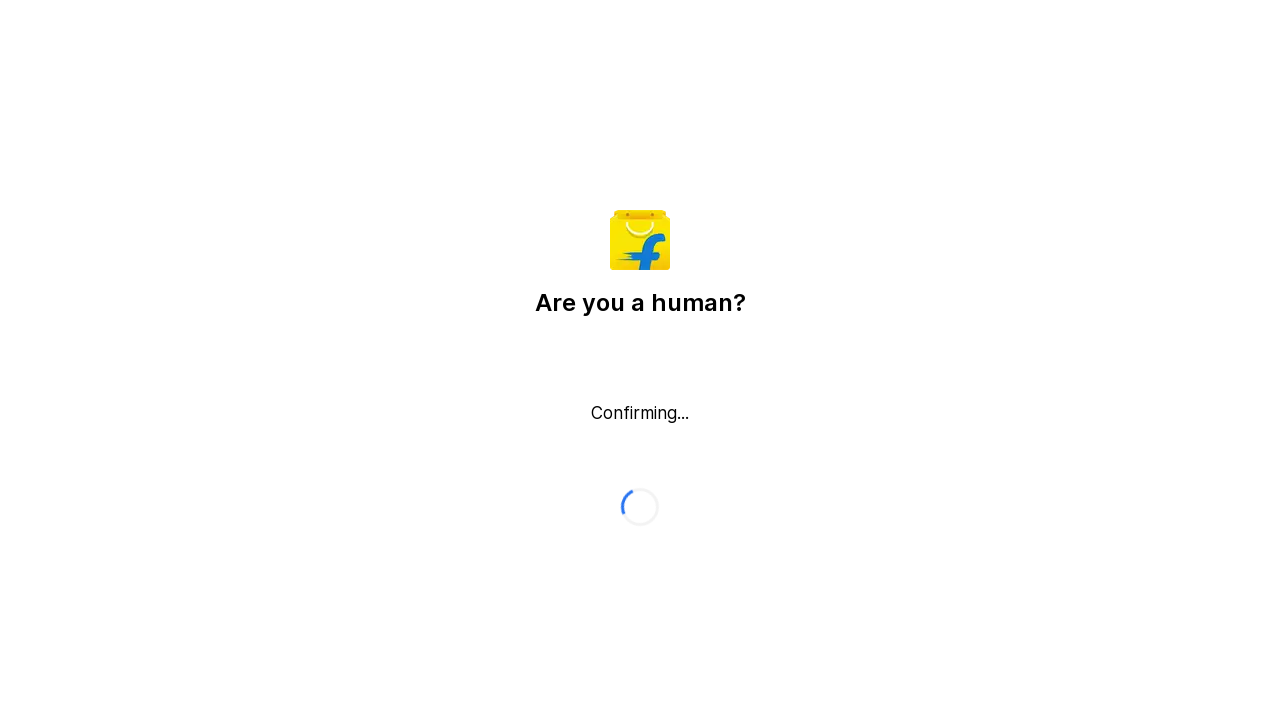

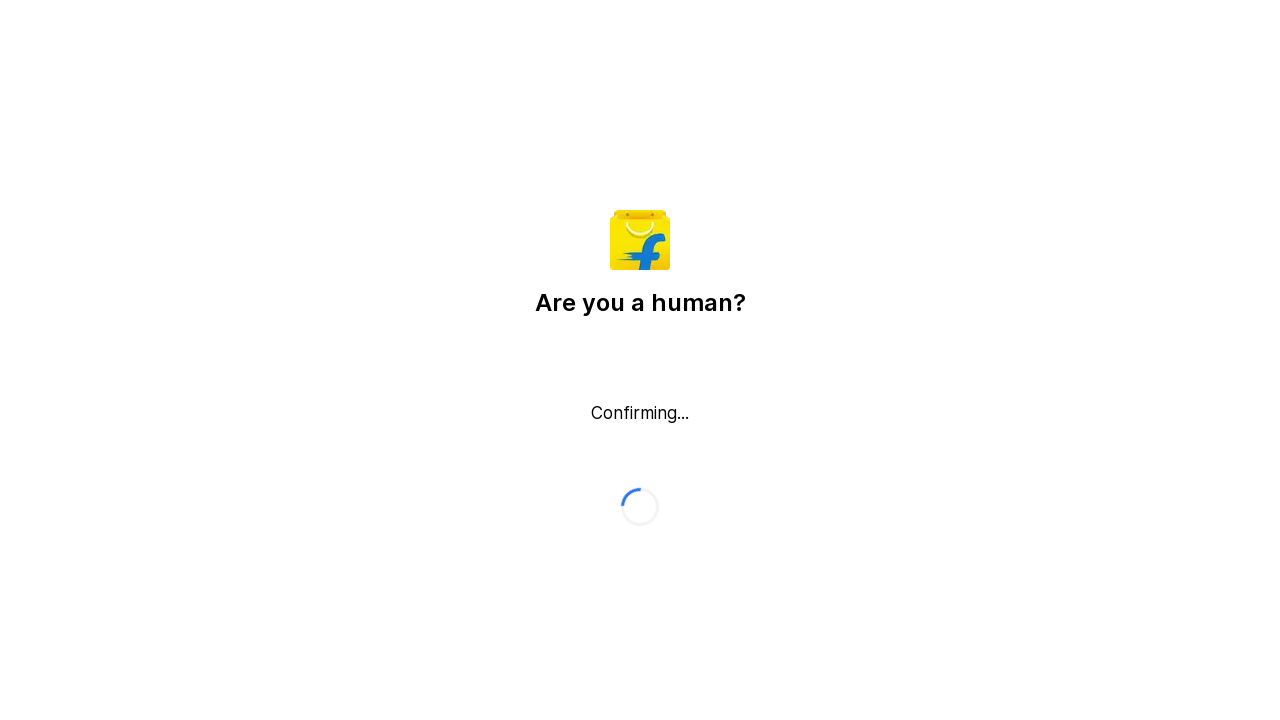